Verifies that basic elements are visible on a portfolio page, including the page title, main heading, profile image, and list tiles.

Starting URL: https://my-site-nextjs-seven.vercel.app/

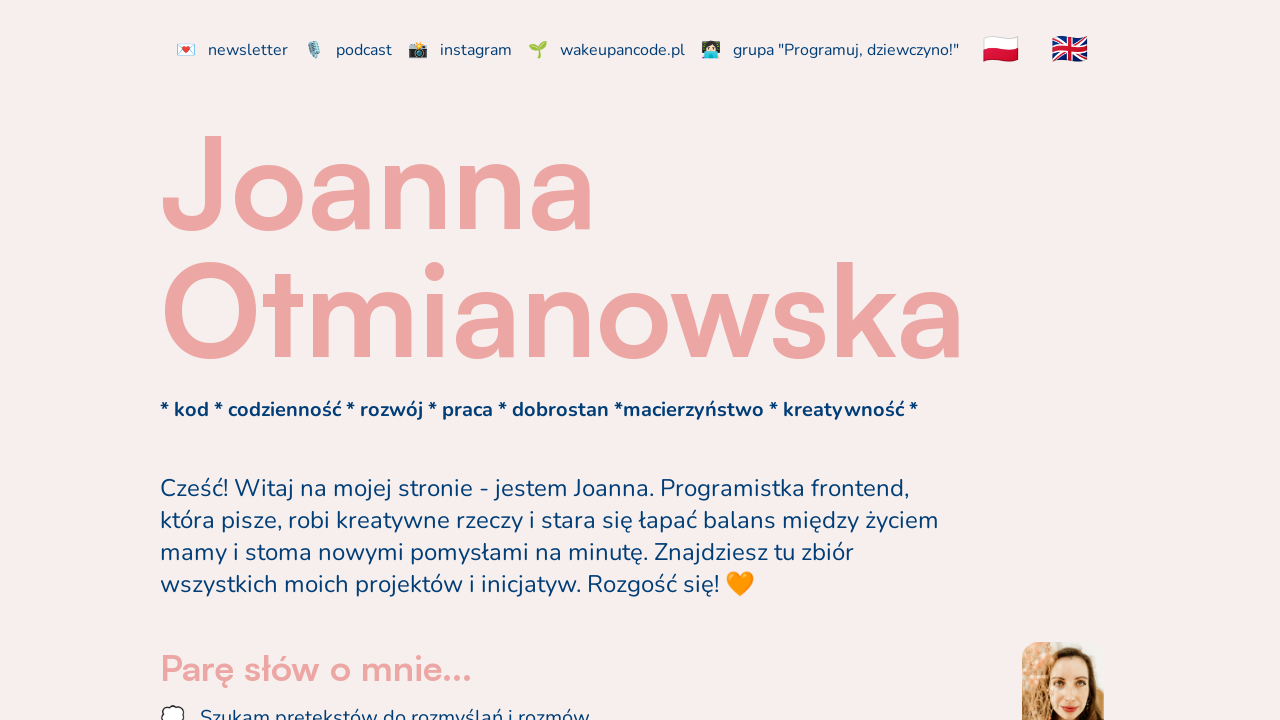

Navigated to portfolio page
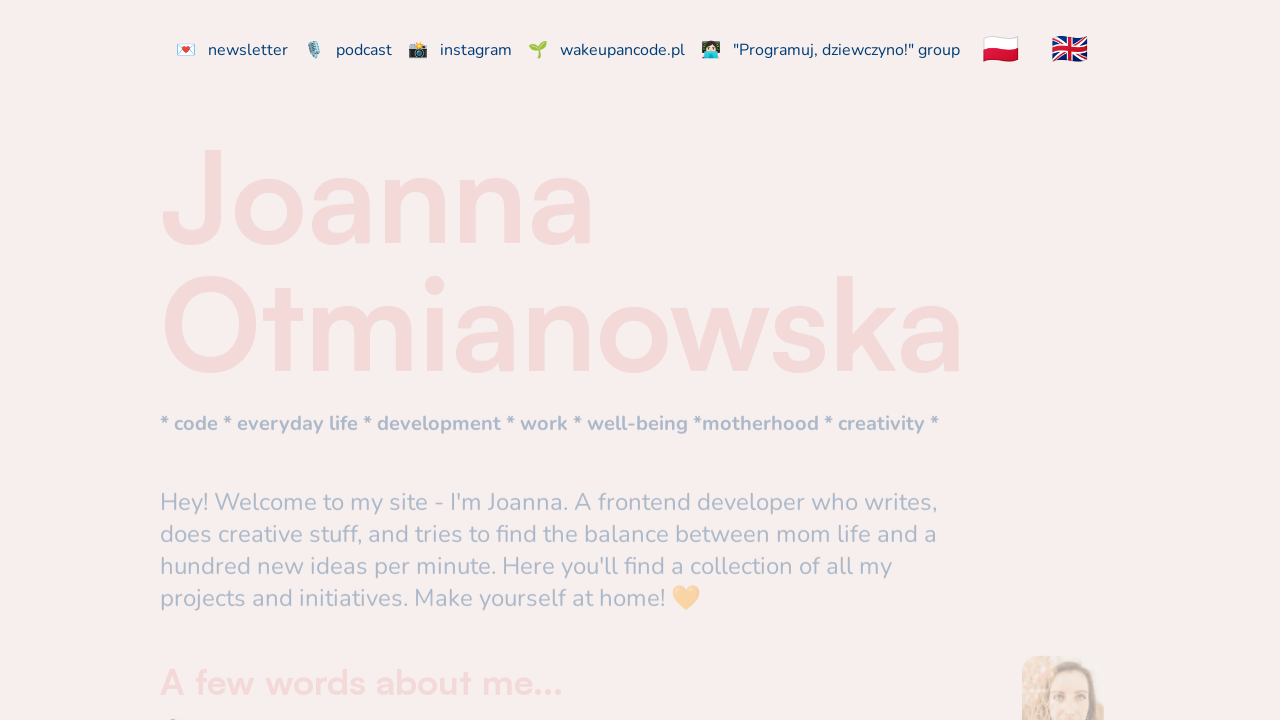

Main heading h1 element loaded
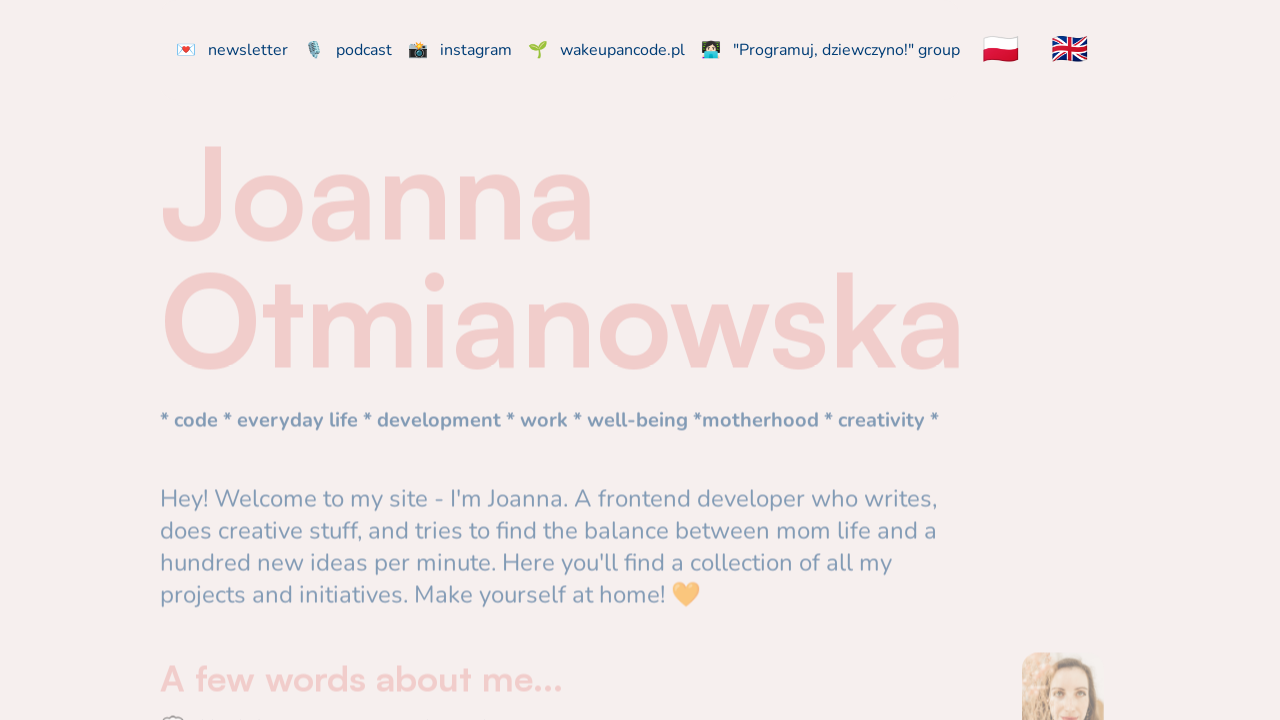

Extracted main heading text: 'Joanna Otmianowska'
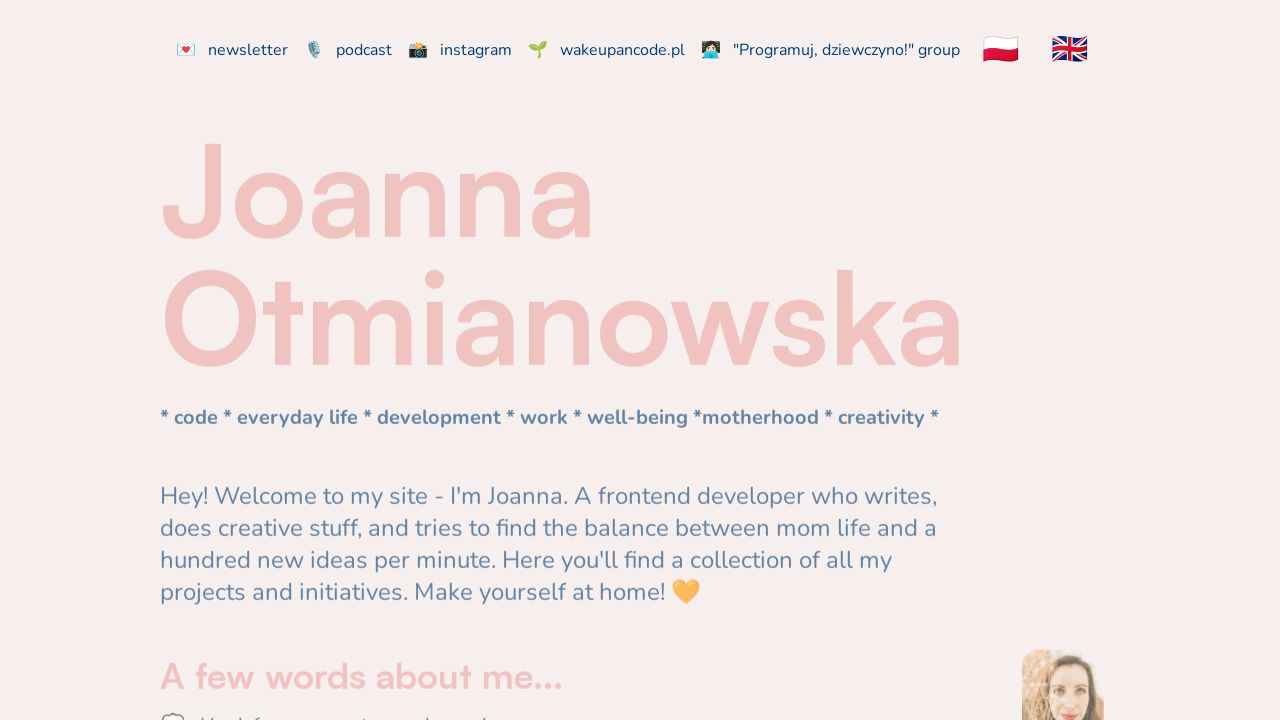

Verified main heading matches 'Joanna Otmianowska'
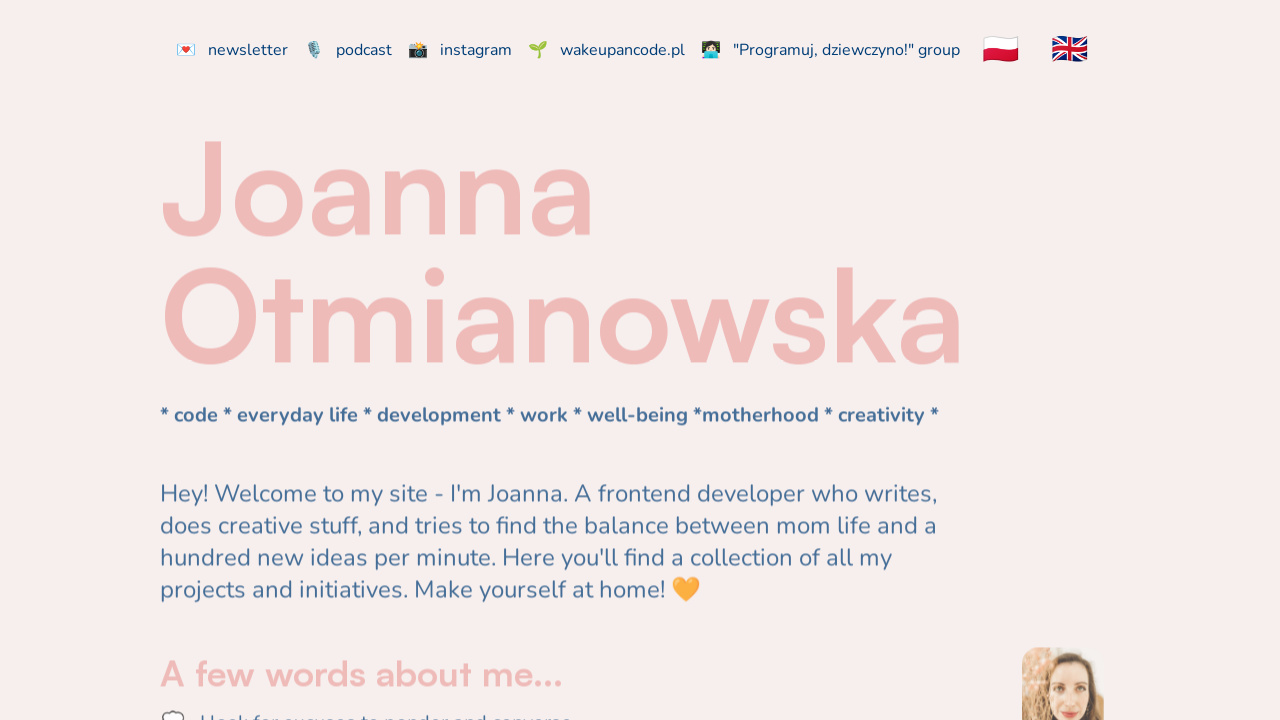

Checked profile image visibility
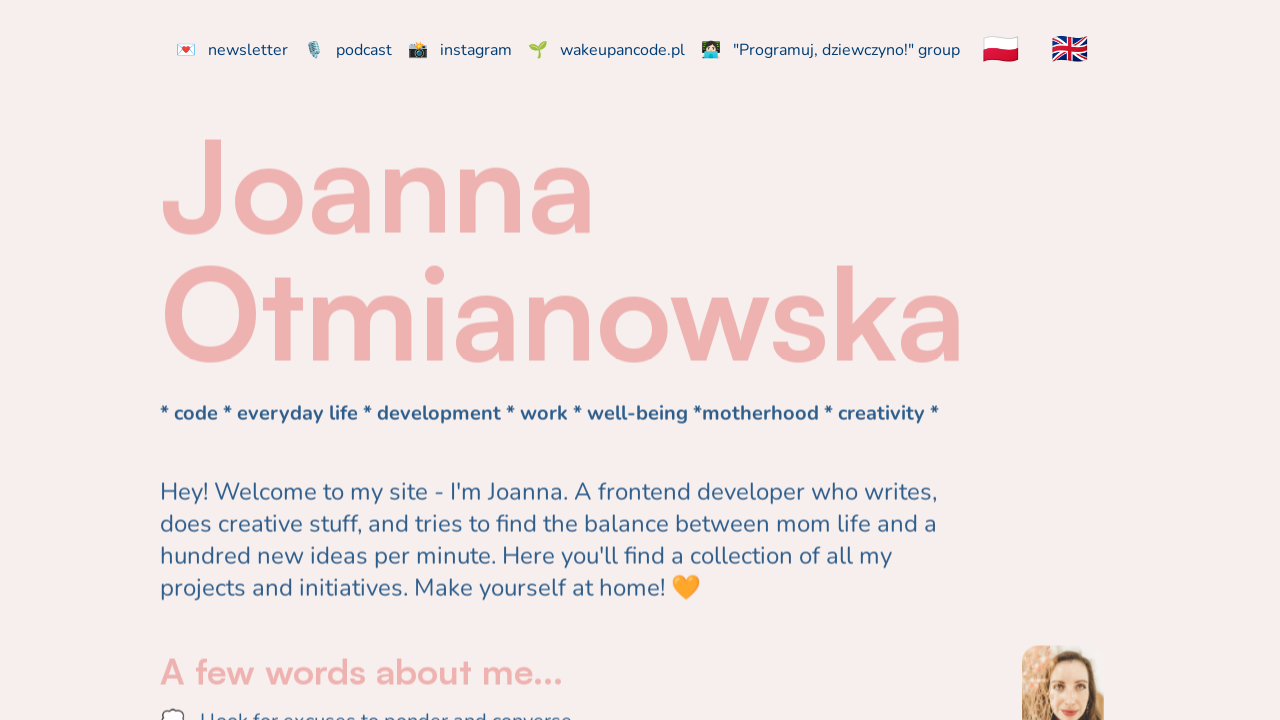

Verified profile image is visible
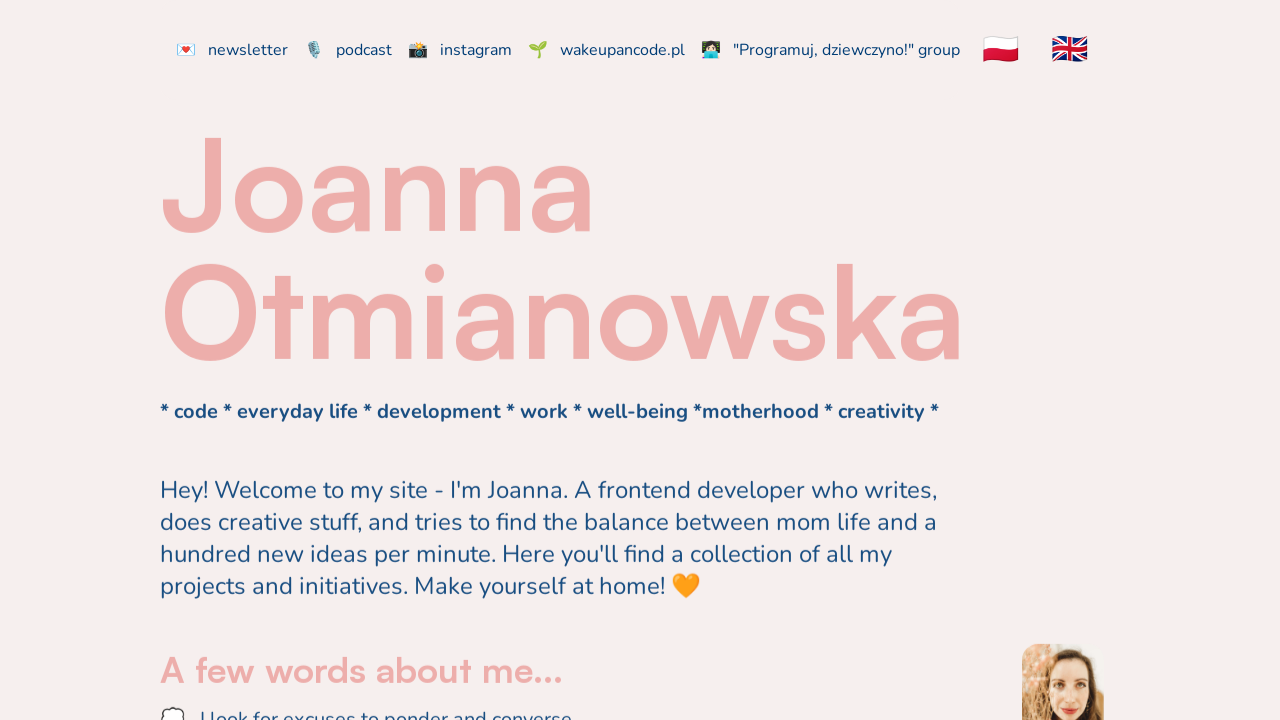

Queried all list item tiles, found 20 tiles
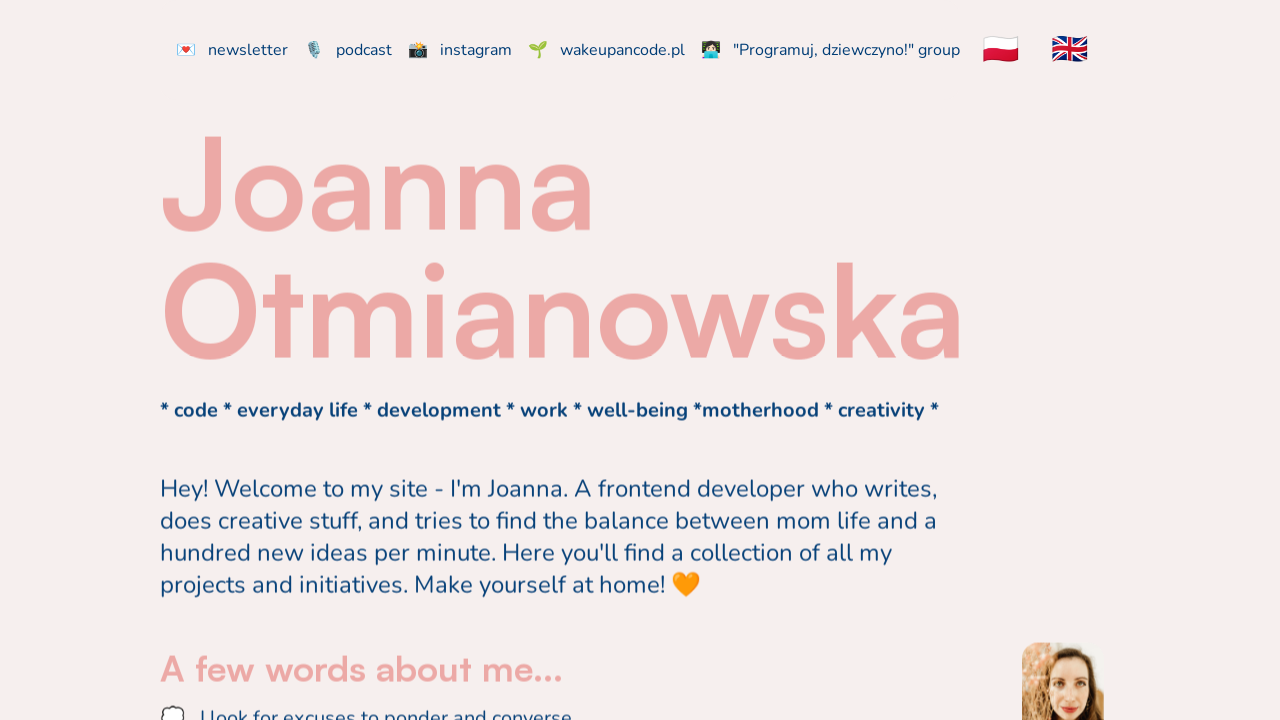

Verified at least one tile is rendered
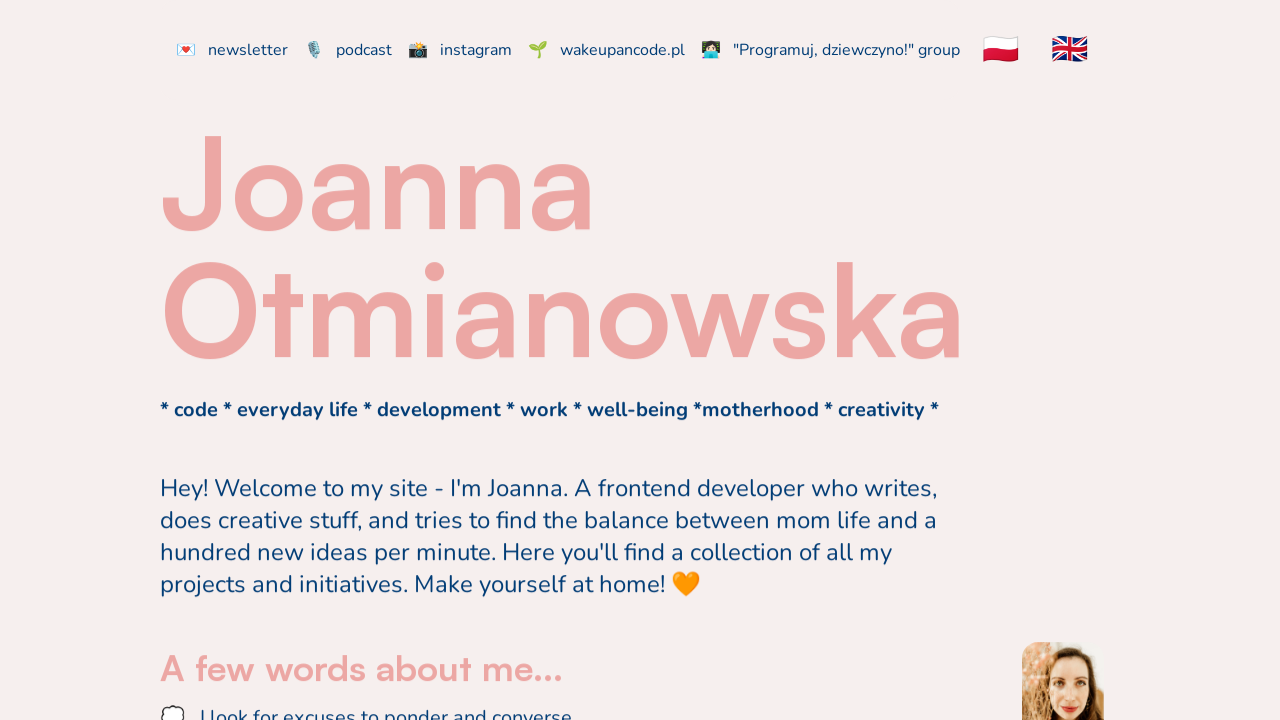

Retrieved page title: '👩🏻‍💻 Joanna Otmianowska Portfolio'
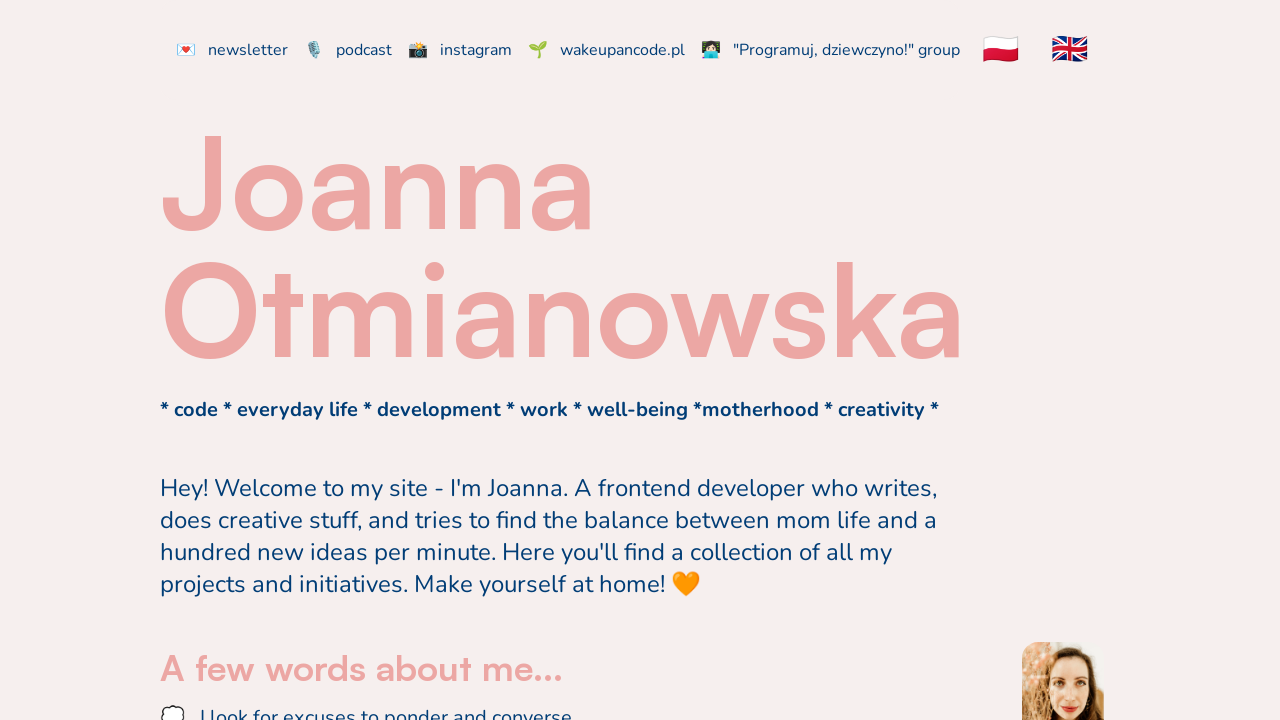

Verified page title contains 'Joanna Otmianowska'
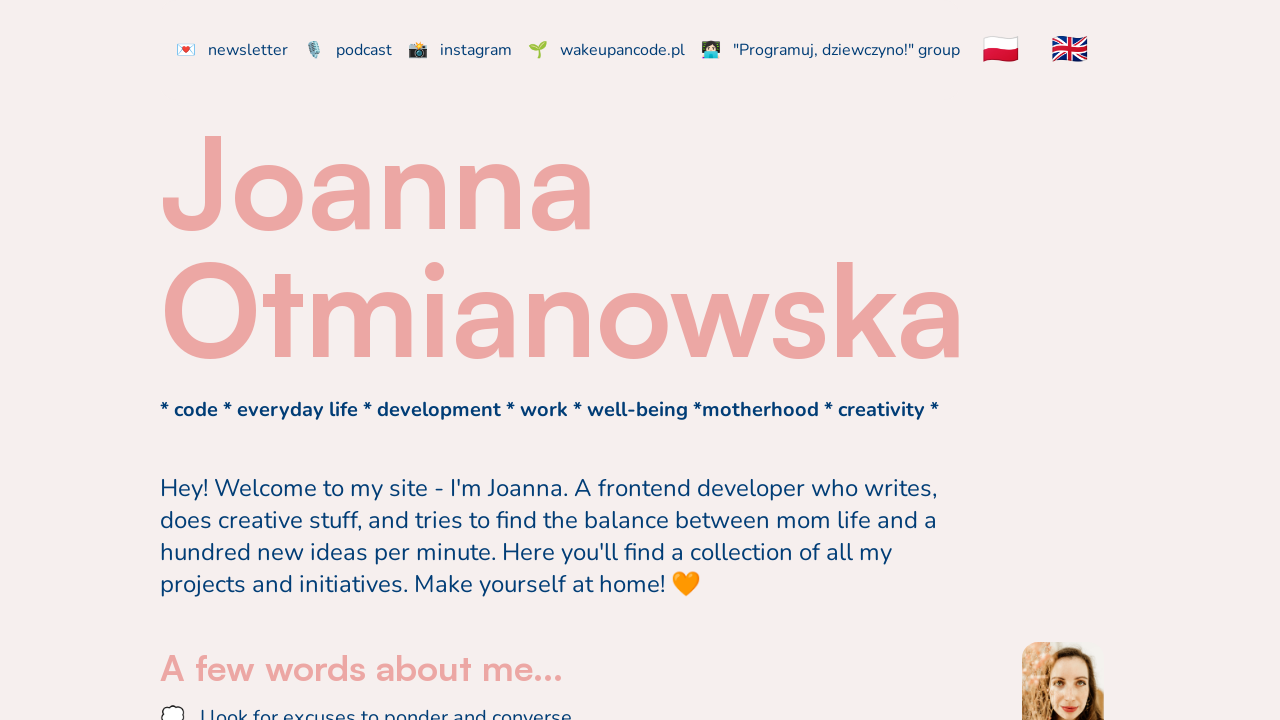

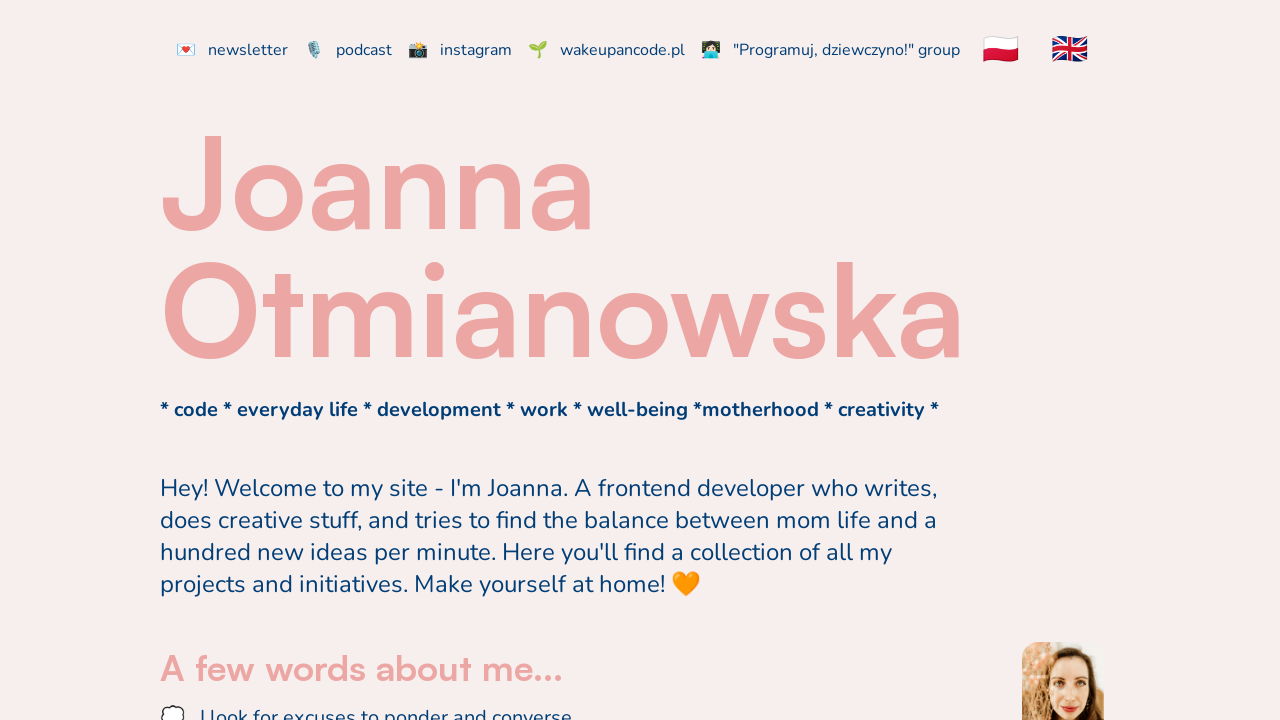